Clicks on the EDUCATION link and verifies navigation to the expected section

Starting URL: https://www.mihastrehovec.si/

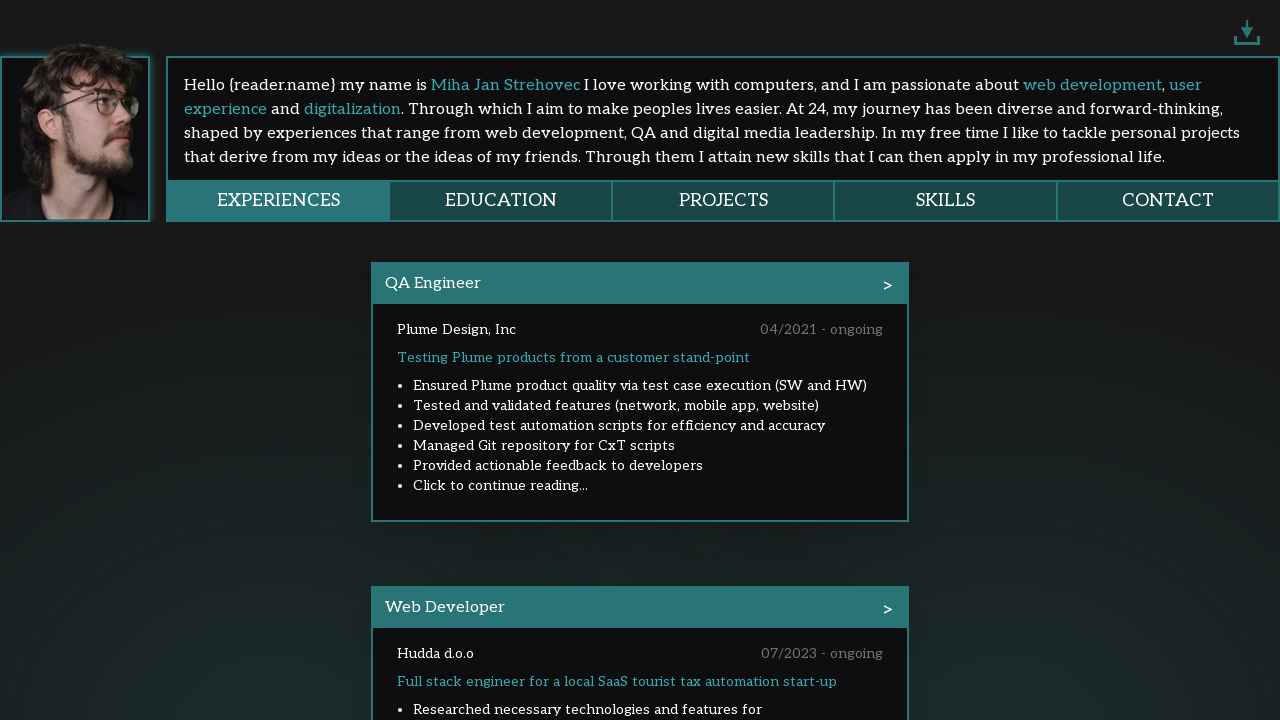

Clicked on the EDUCATION link at (502, 200) on internal:role=link[name="EDUCATION"i]
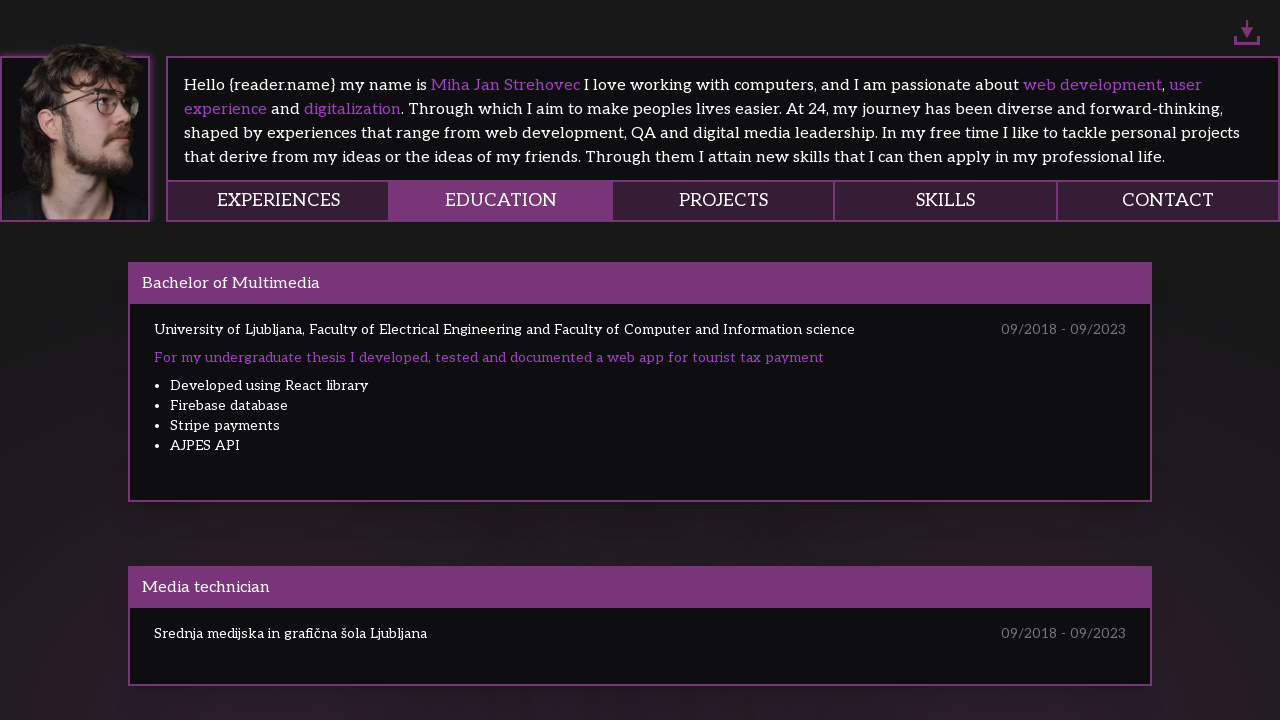

Waited for network idle after EDUCATION link navigation
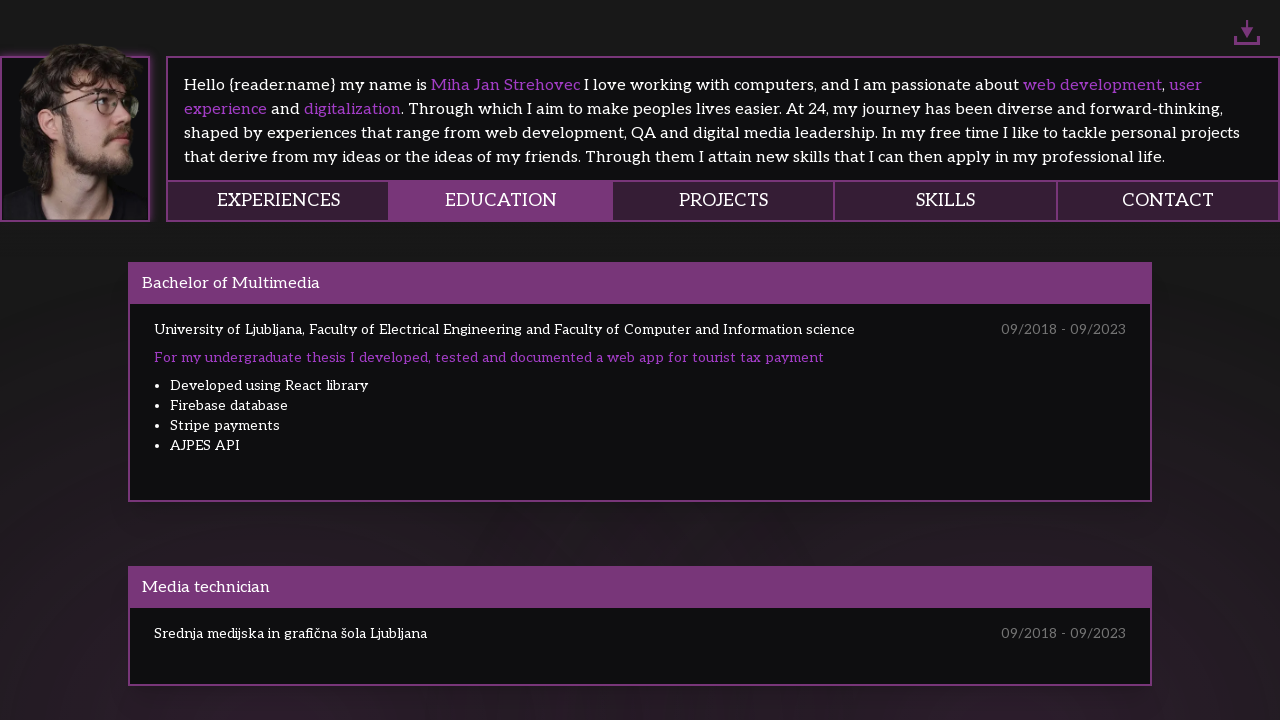

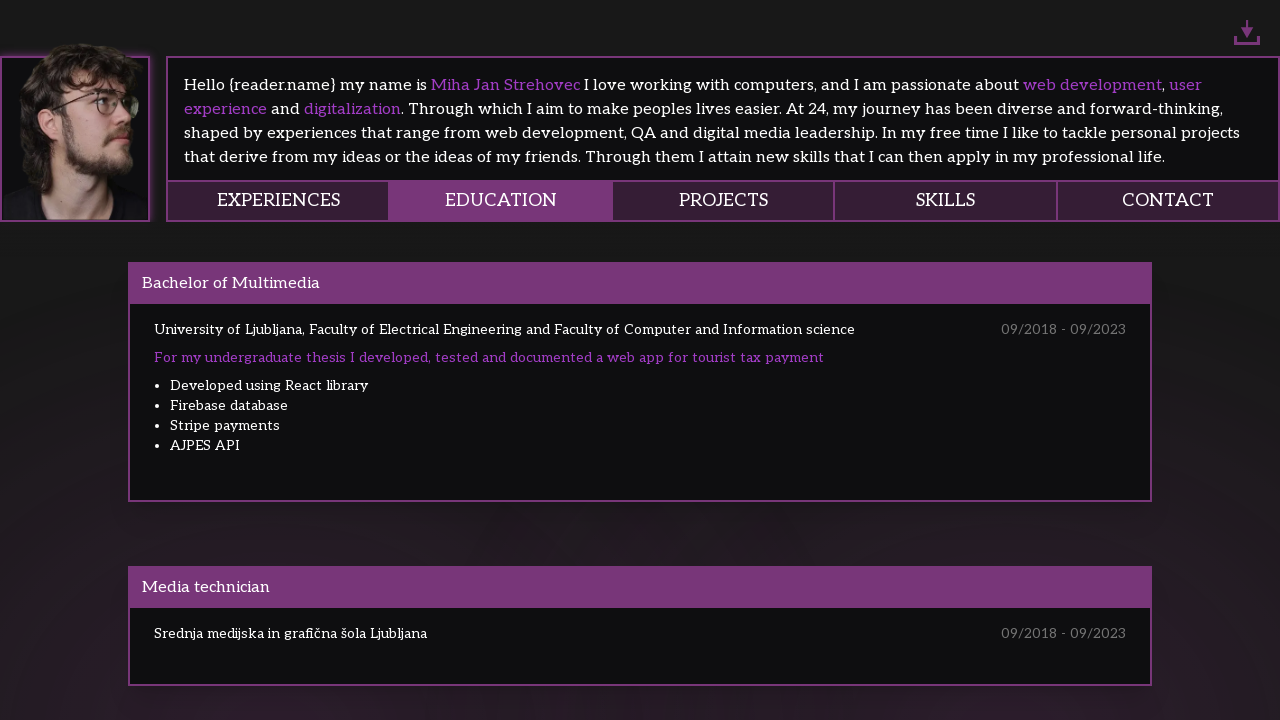